Tests handling a JavaScript prompt by clicking a button that triggers a prompt, entering text, and verifying the entered text appears in the result

Starting URL: https://automationfc.github.io/basic-form/index.html

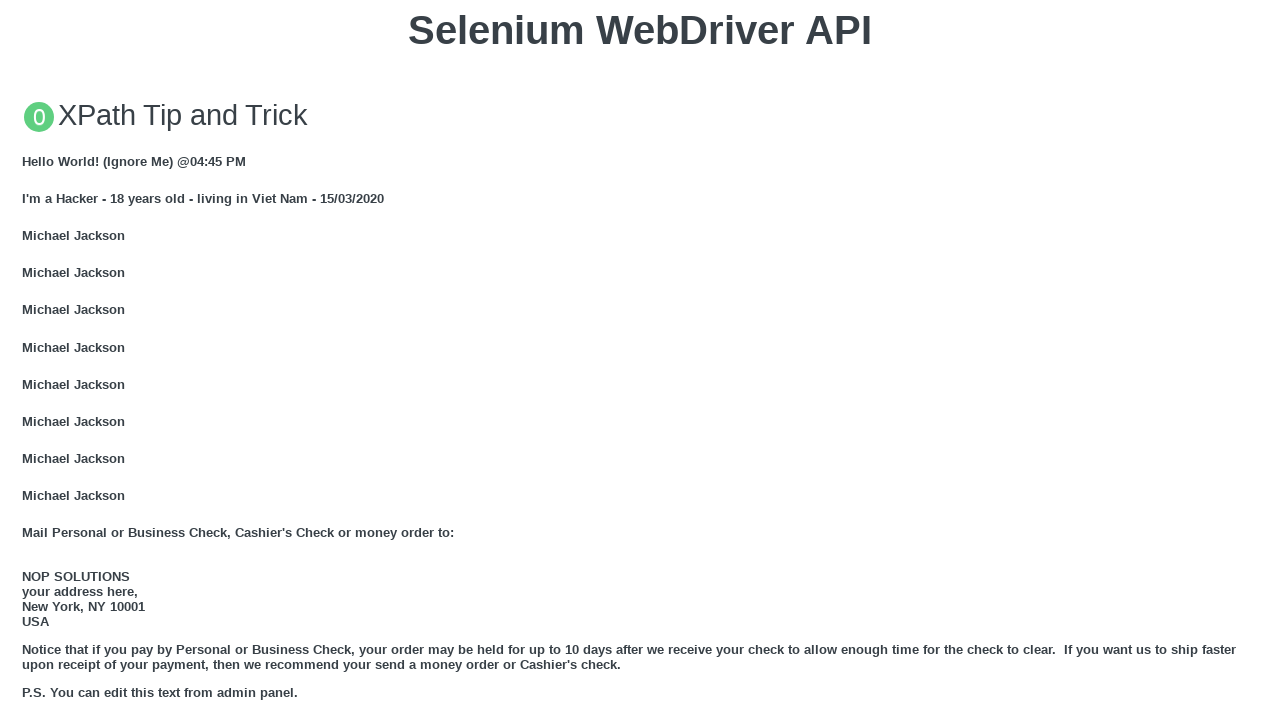

Set up dialog handler to accept prompt with text 'Test Input 123'
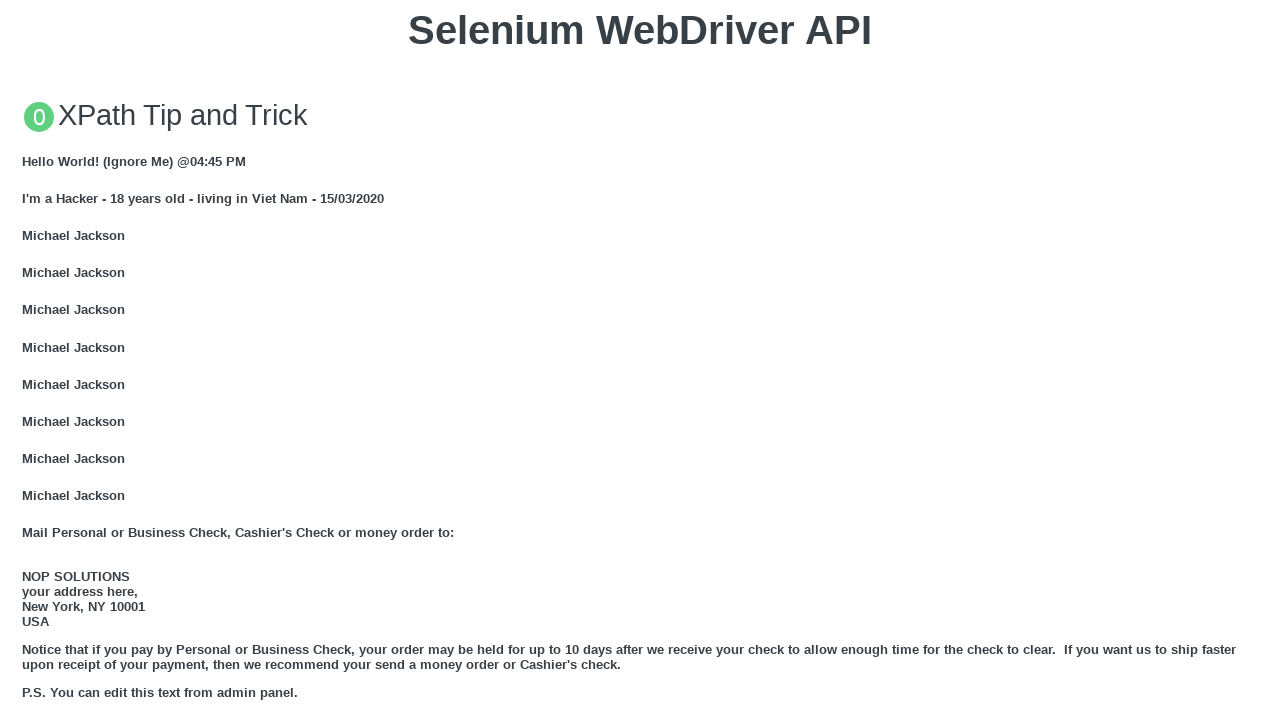

Clicked button to trigger JavaScript prompt dialog at (640, 360) on xpath=//button[text()='Click for JS Prompt']
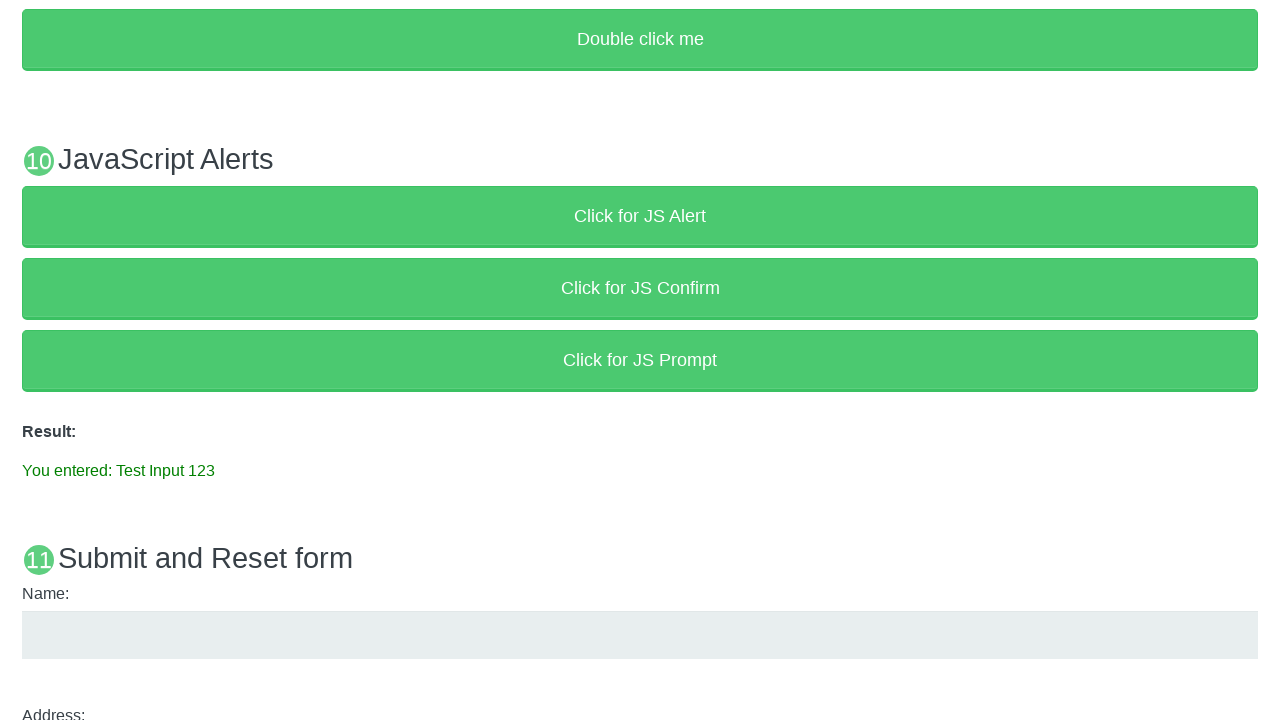

Verified that result text displays 'You entered: Test Input 123'
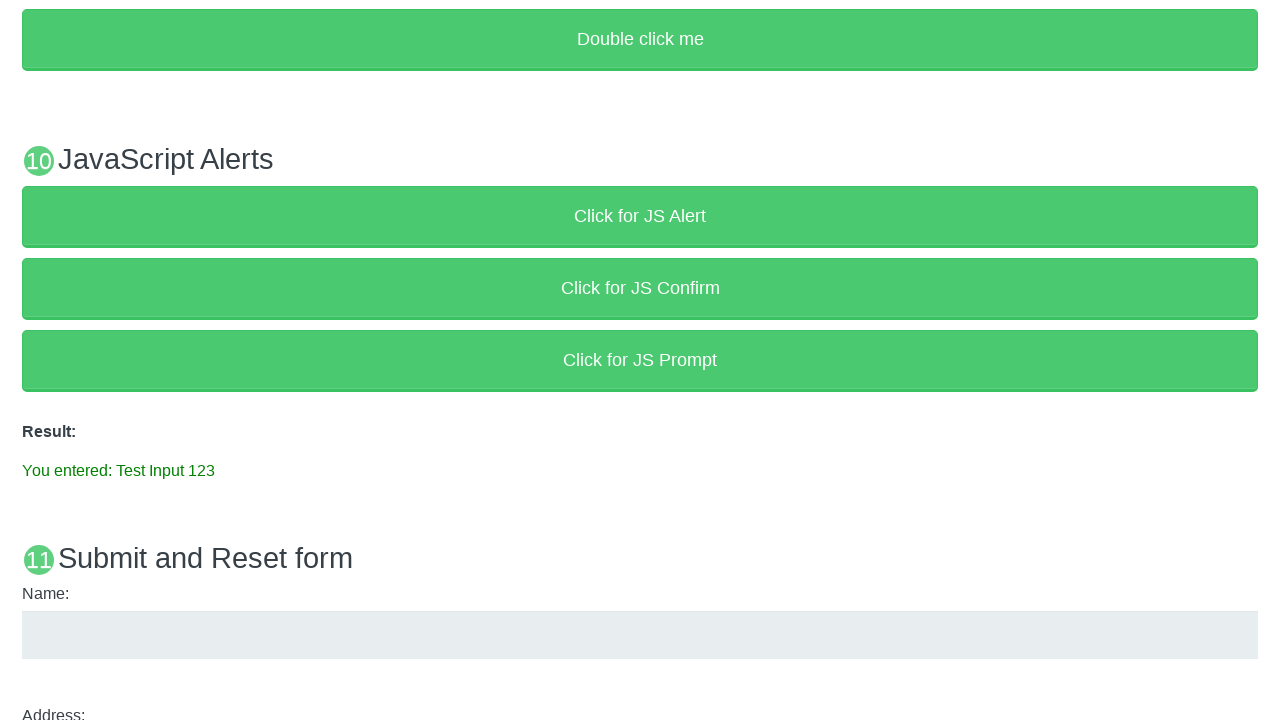

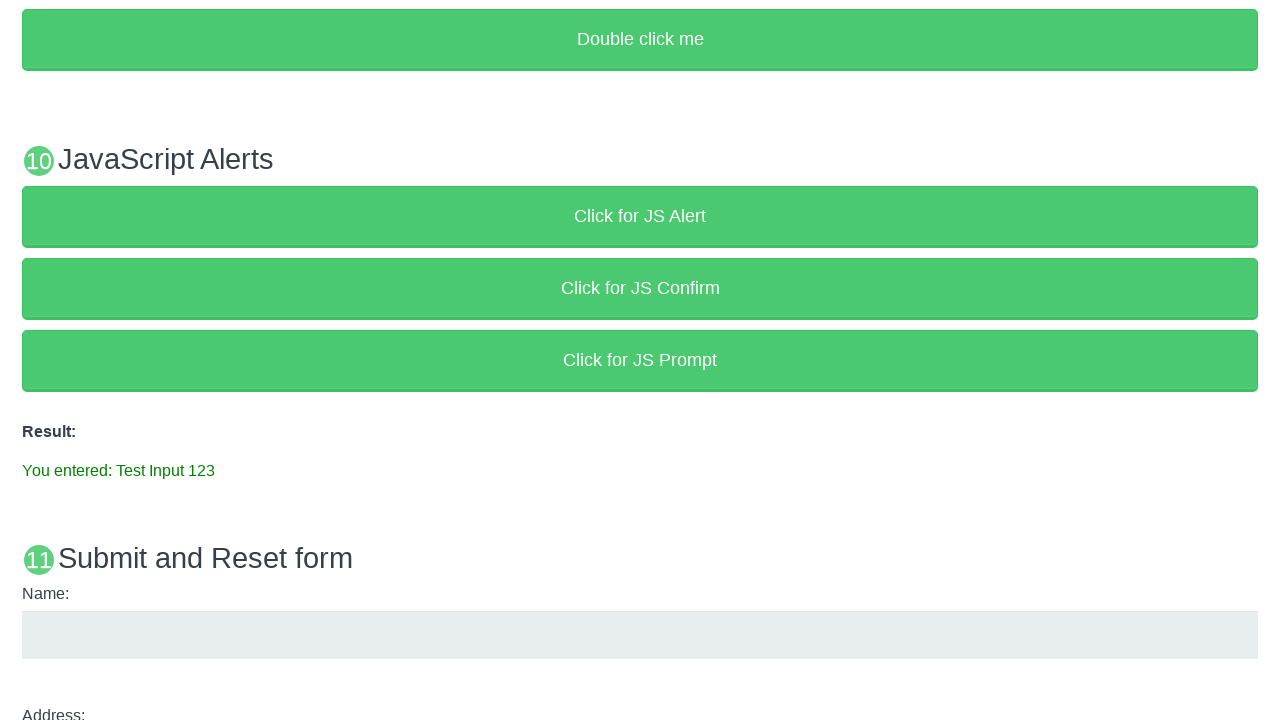